Navigates from Sauce Labs main site to their open source page

Starting URL: https://www.saucelabs.com/

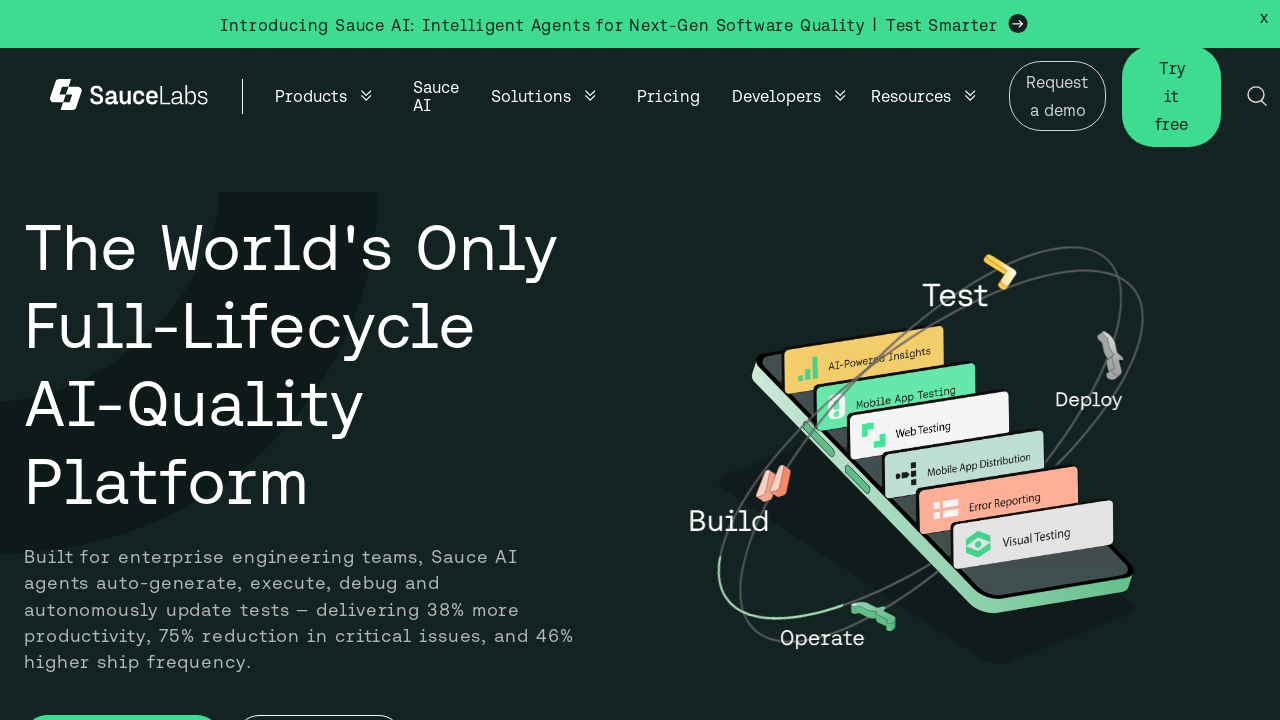

Navigated to Sauce Labs main site
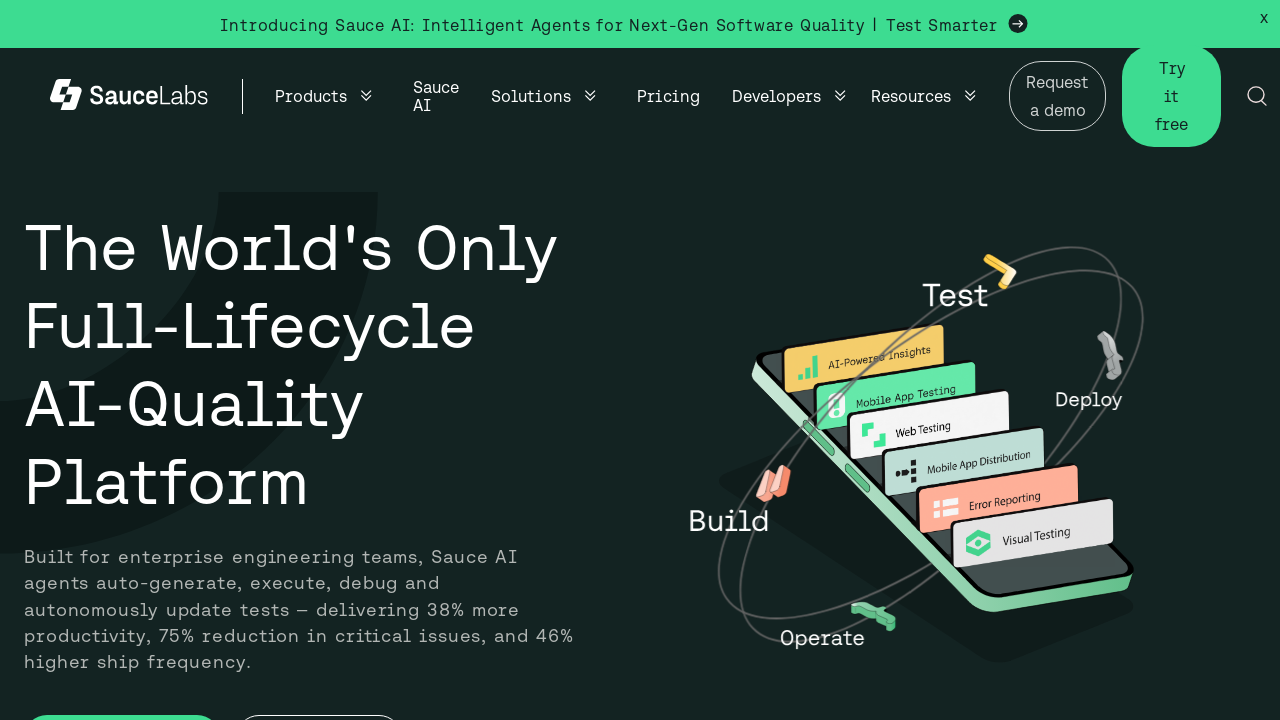

Navigated to Sauce Labs open source page
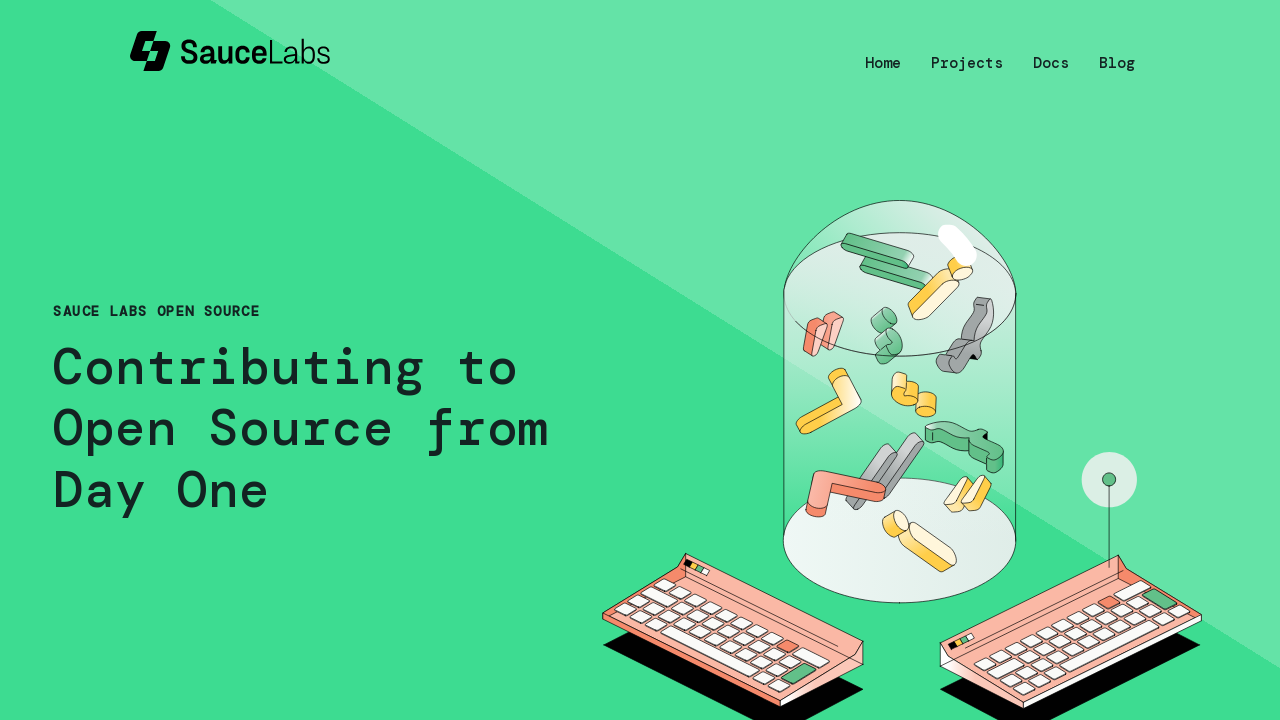

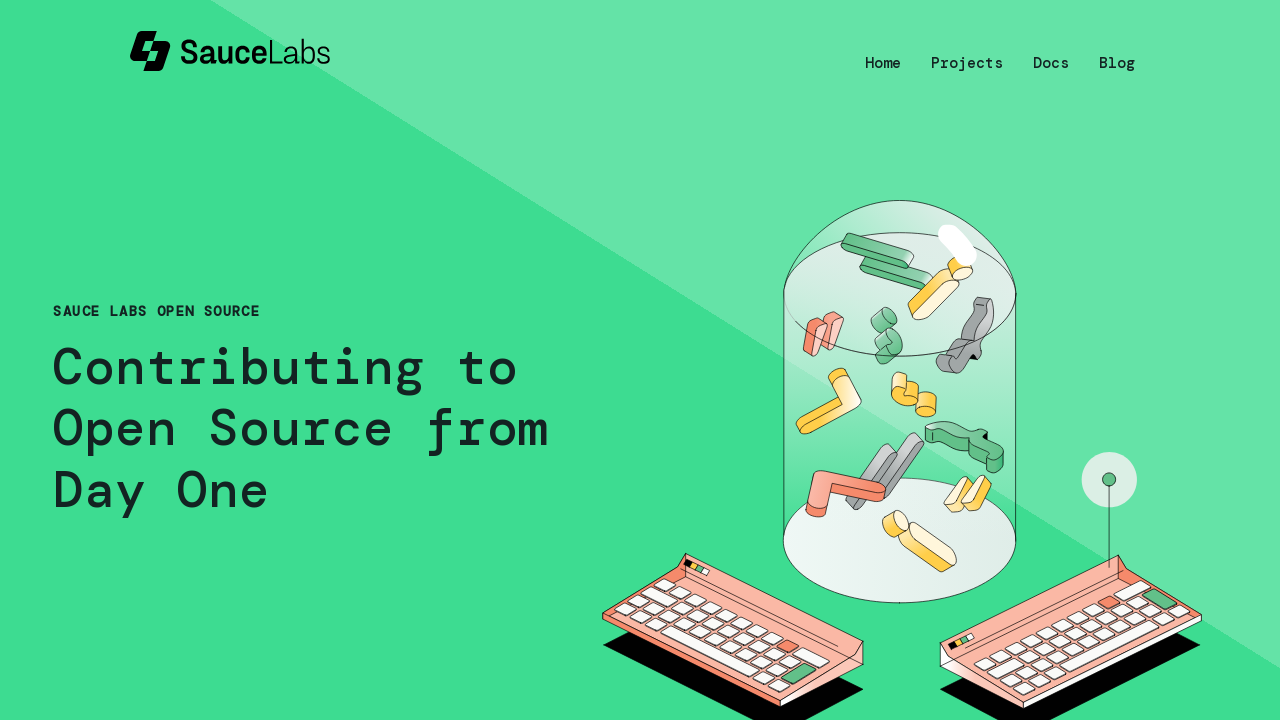